Tests entering text in a prompt alert and accepting it

Starting URL: https://demoqa.com/alerts

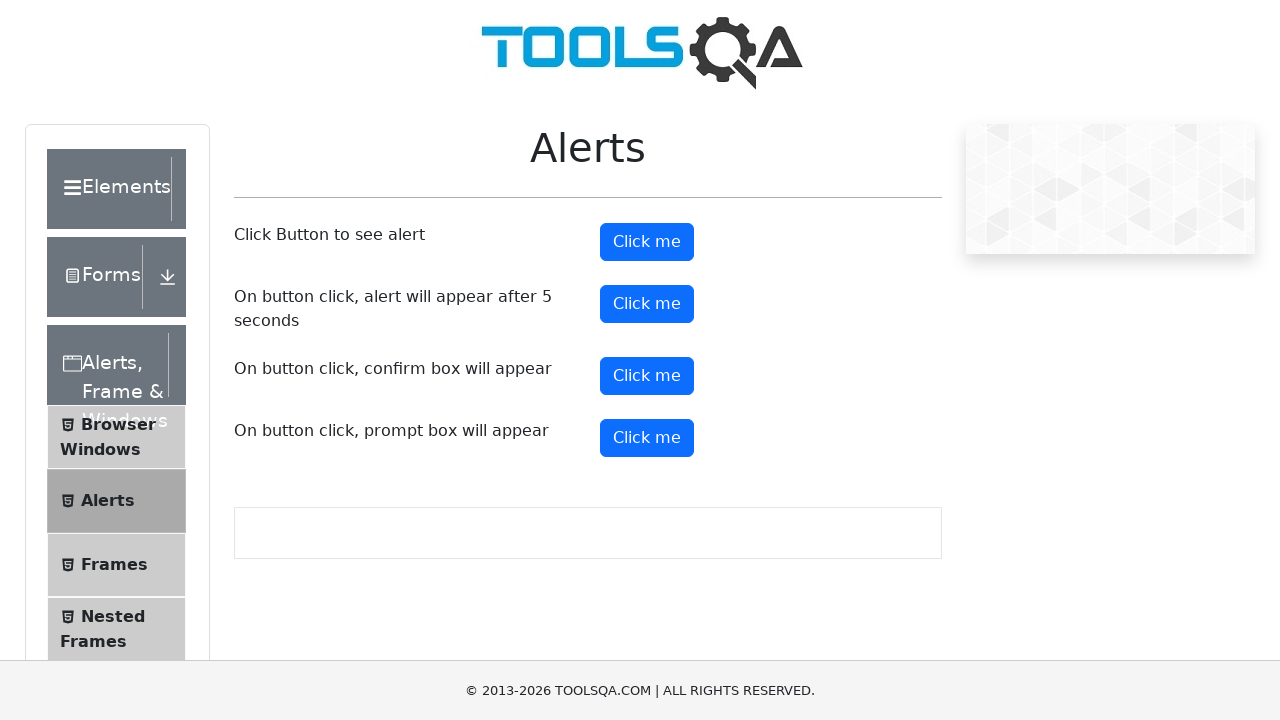

Set up dialog handler to accept prompt with text 'Sonalika'
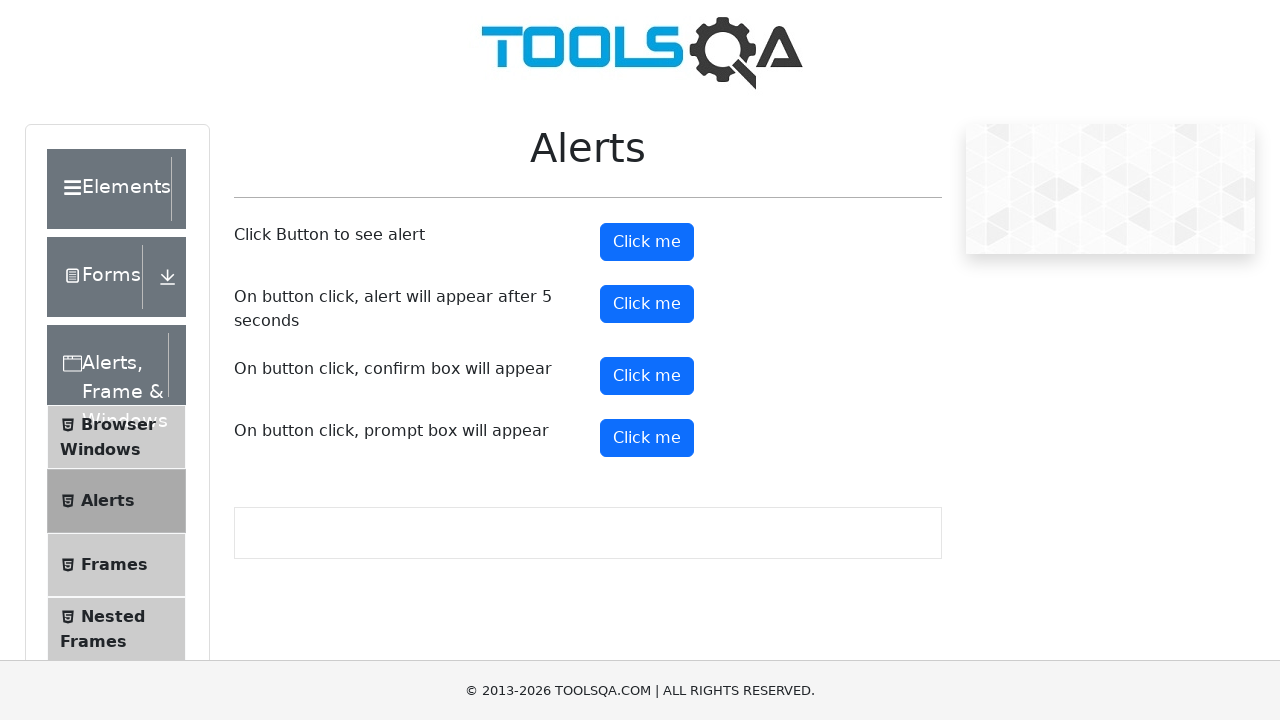

Clicked prompt button to trigger alert dialog at (647, 438) on xpath=//button[@id='promtButton']
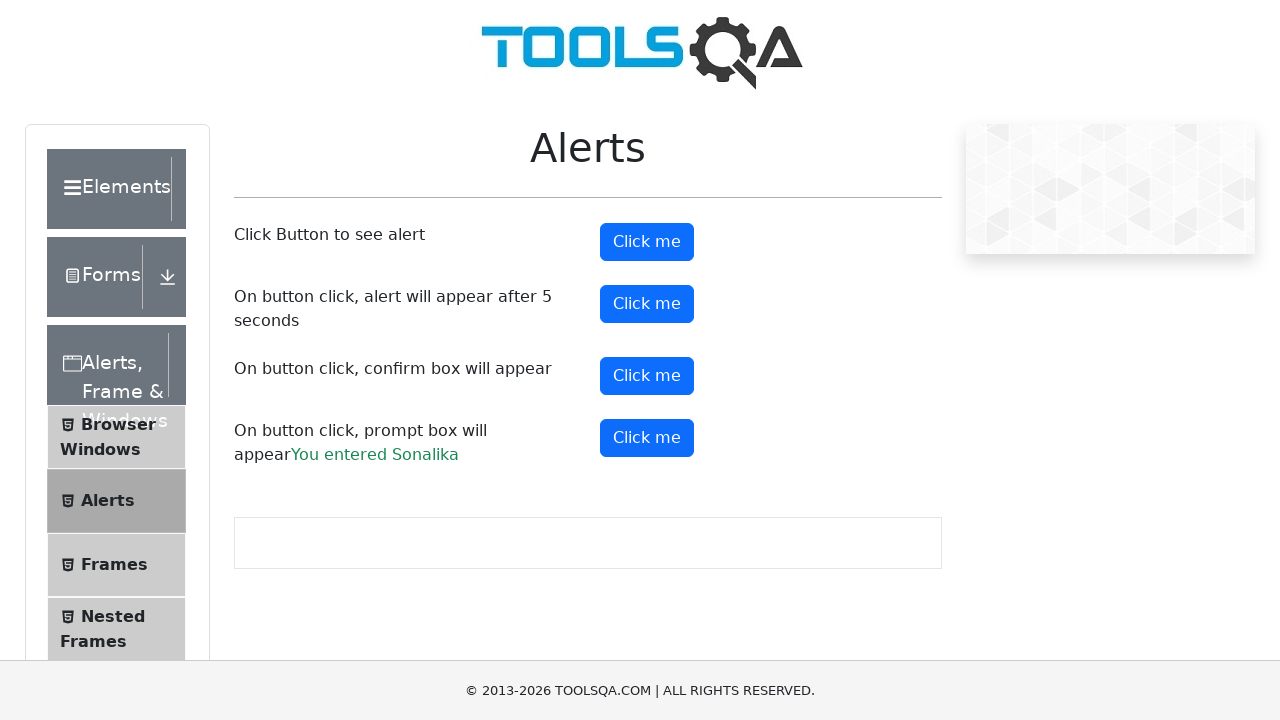

Verified prompt result text is displayed
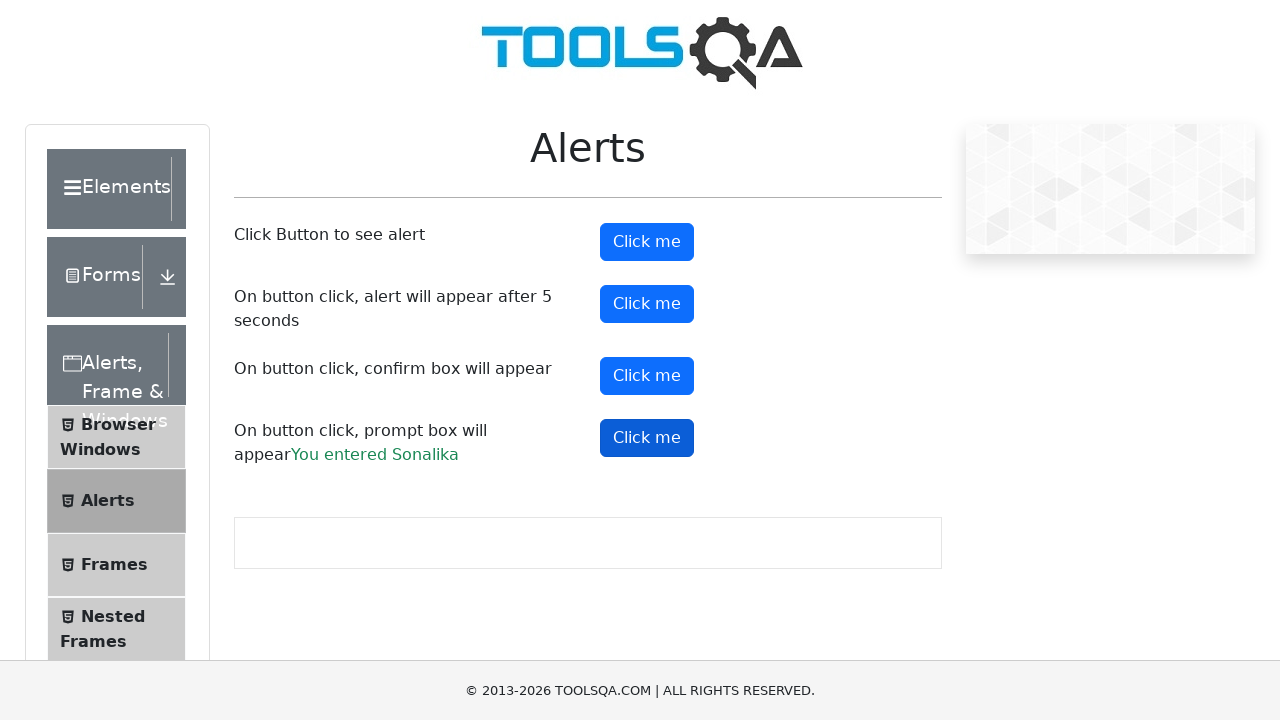

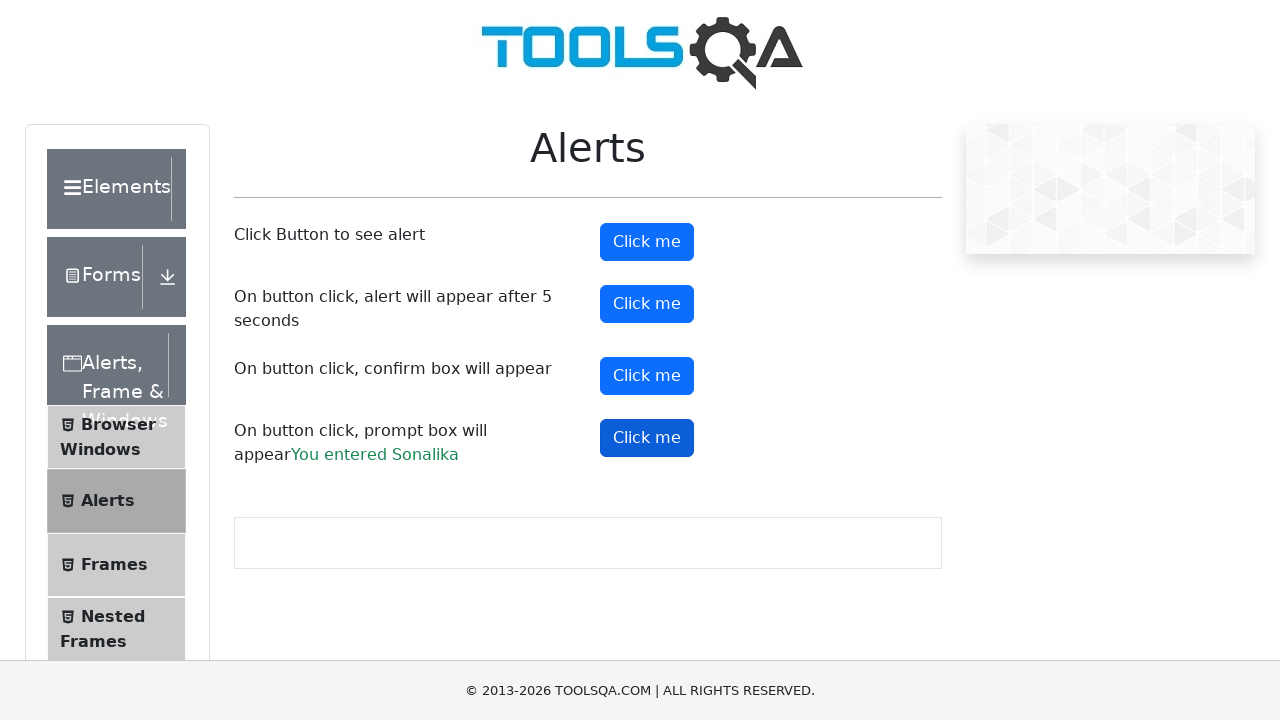